Tests navigation functionality by clicking through different page links including numbered pages, previous/next buttons, and returning to index

Starting URL: https://bonigarcia.dev/selenium-webdriver-java/

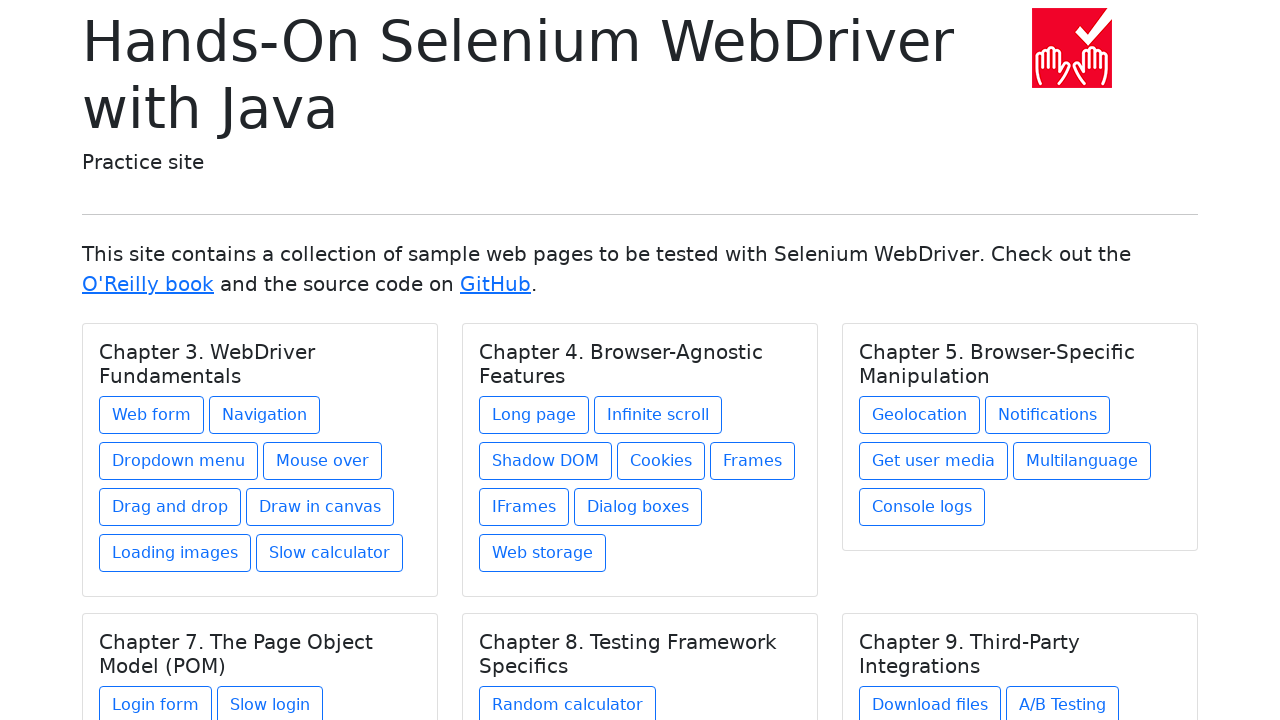

Clicked Navigation link to access navigation page at (264, 415) on xpath=//a[text()='Navigation']
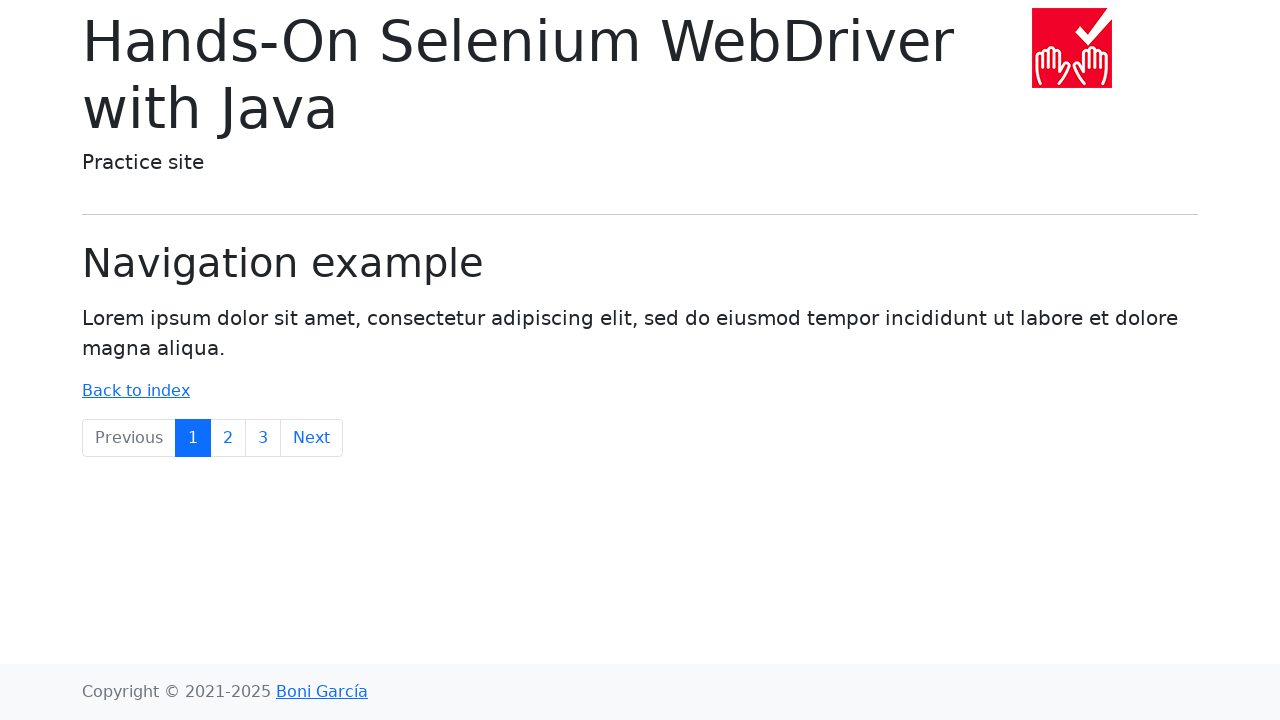

Clicked page 2 link at (228, 438) on xpath=//a[text()='2']
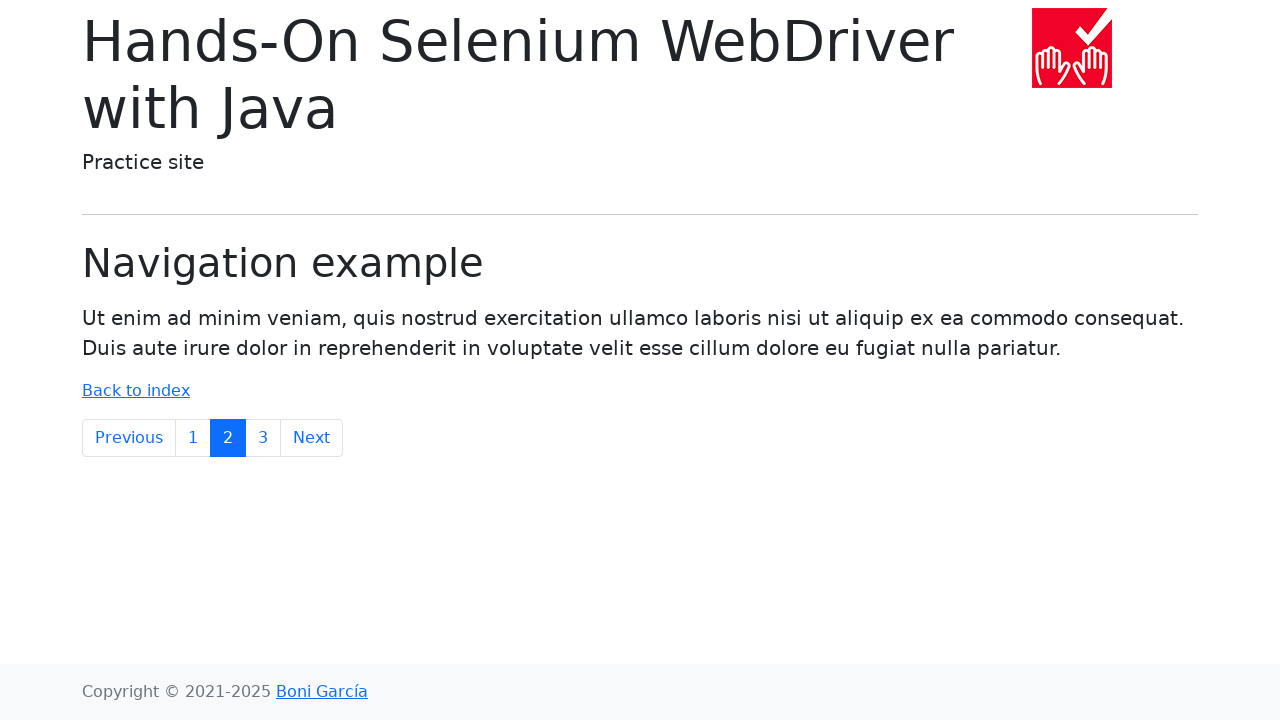

Clicked page 3 link at (263, 438) on xpath=//a[text()='3']
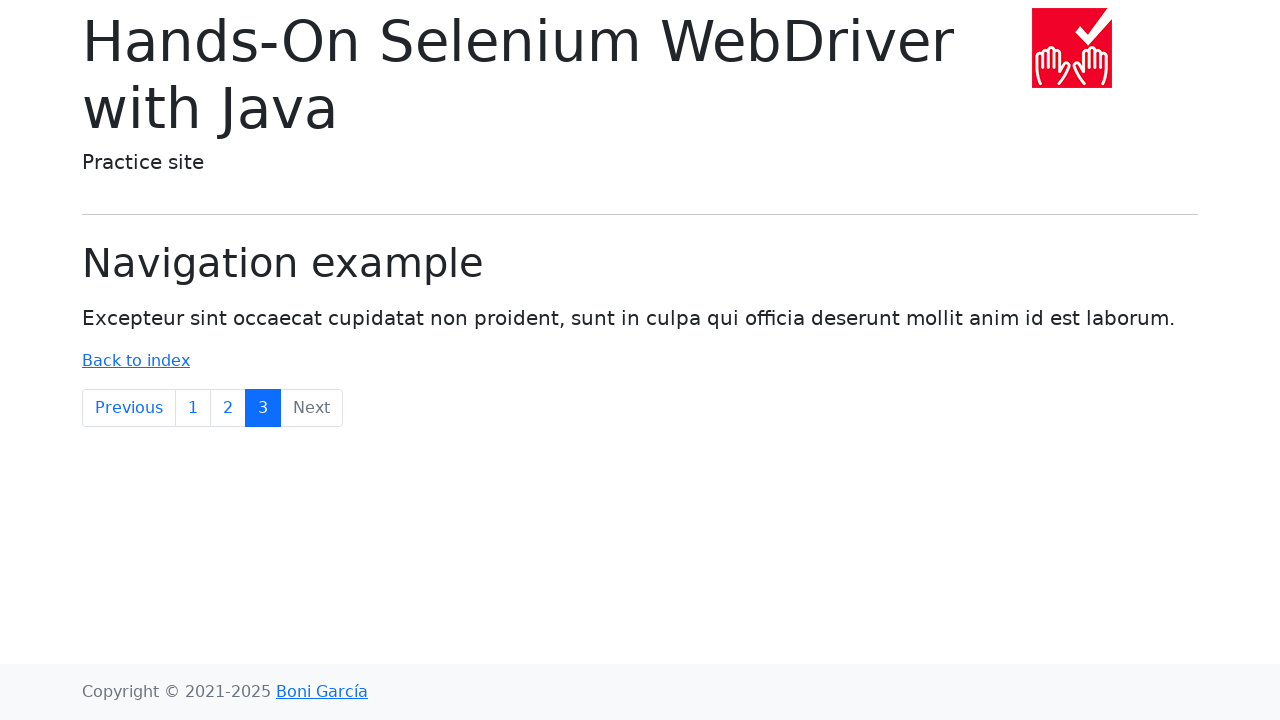

Clicked Previous button to go back to page 2 at (129, 408) on xpath=//a[text()='Previous']
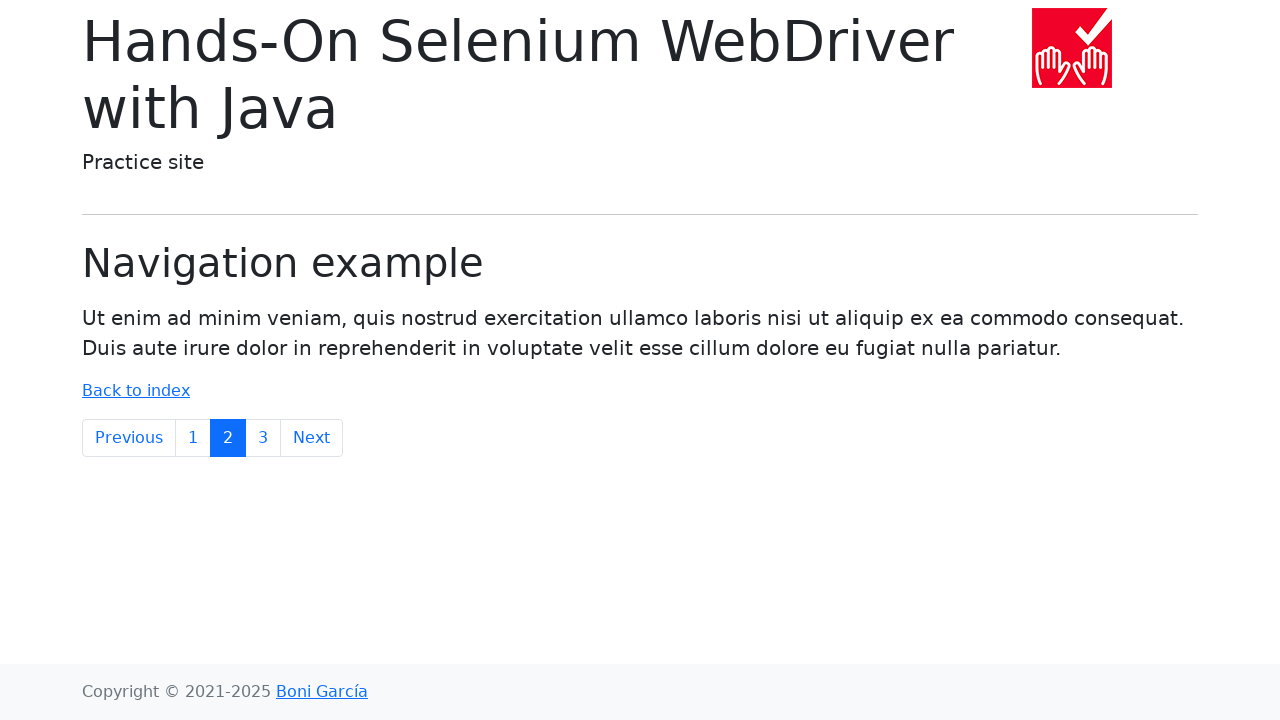

Clicked Next button to go forward to page 3 at (312, 438) on xpath=//a[text()='Next']
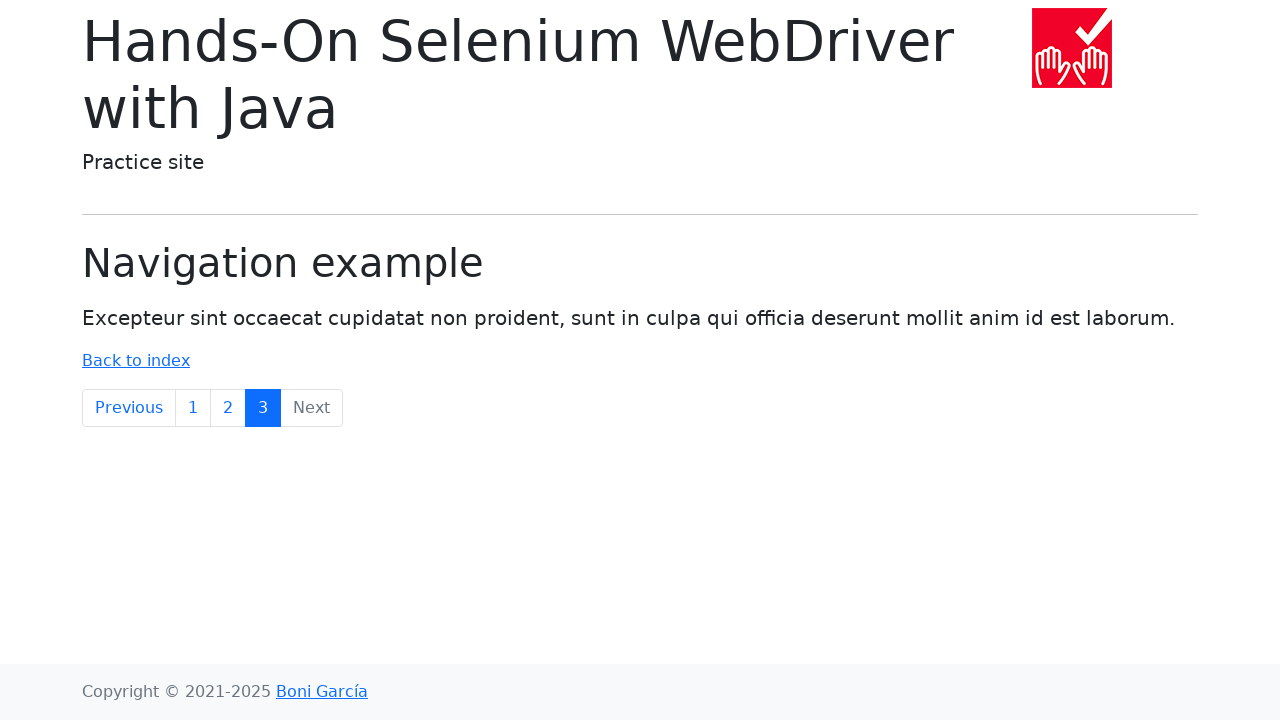

Clicked Back to index link to return to home page at (136, 361) on xpath=//a[text()='Back to index']
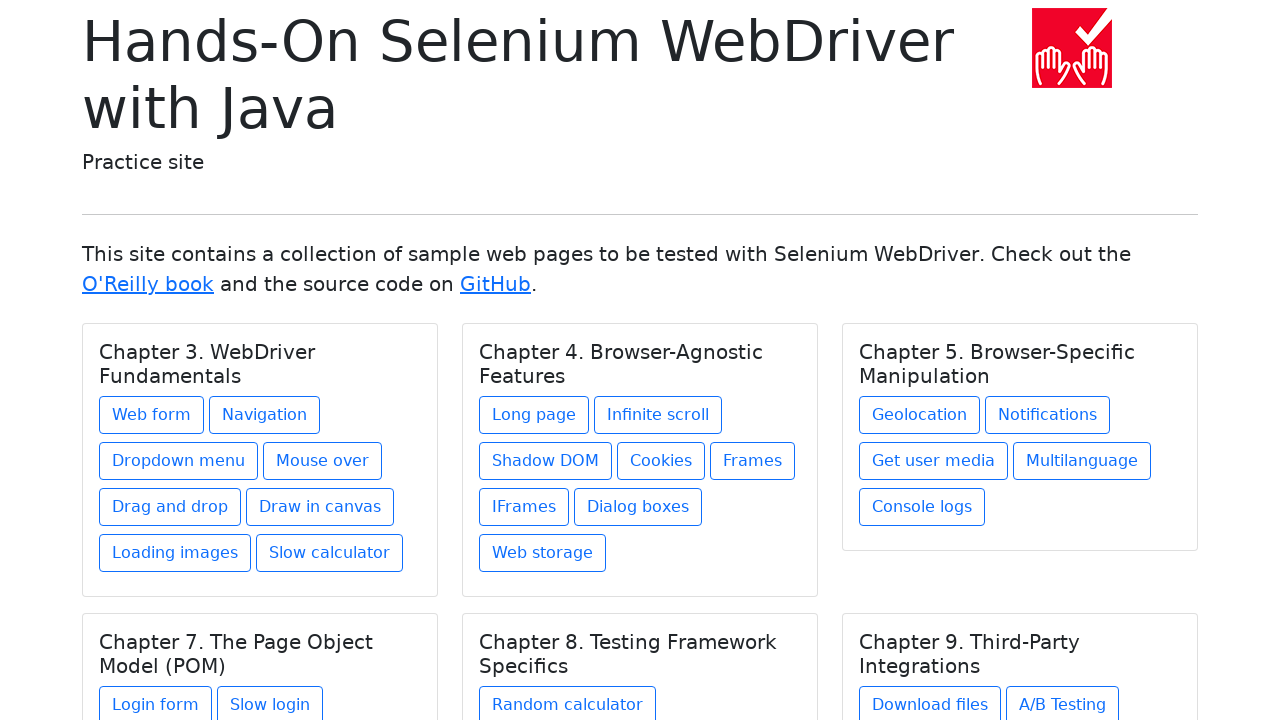

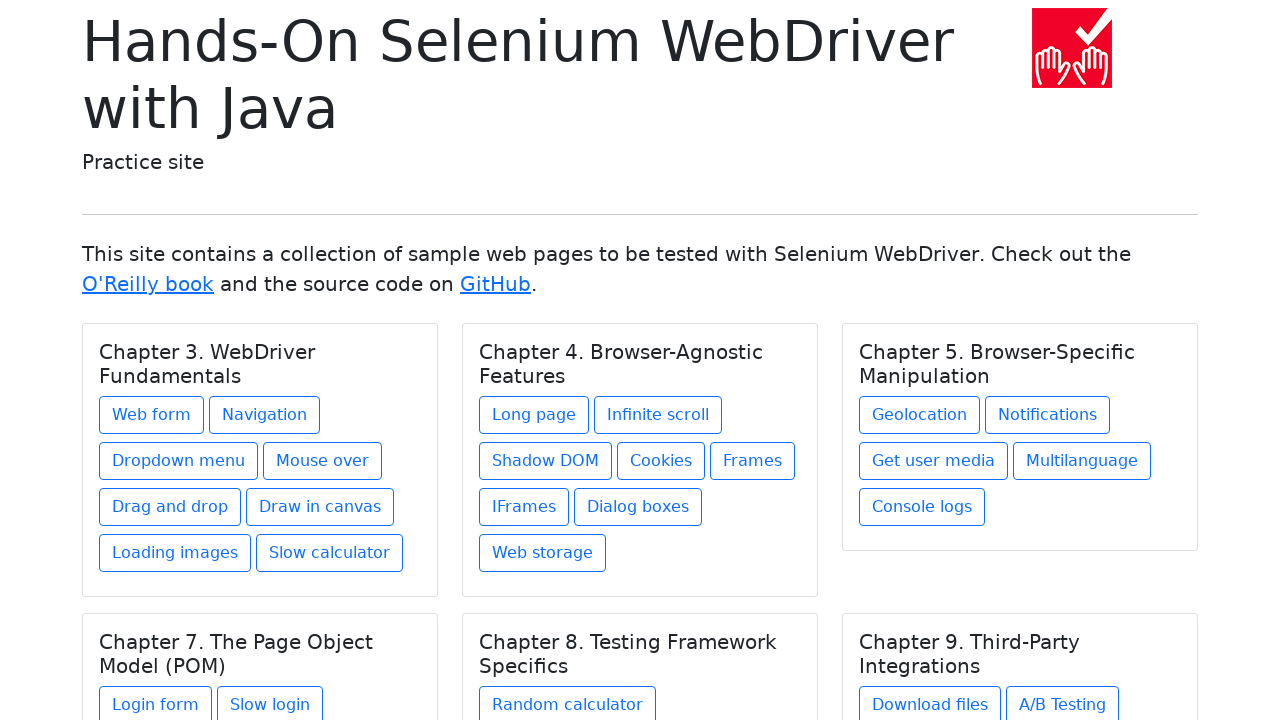